Tests a registration form by filling in first name, last name, and email fields, then submitting and verifying the success message.

Starting URL: http://suninjuly.github.io/registration1.html

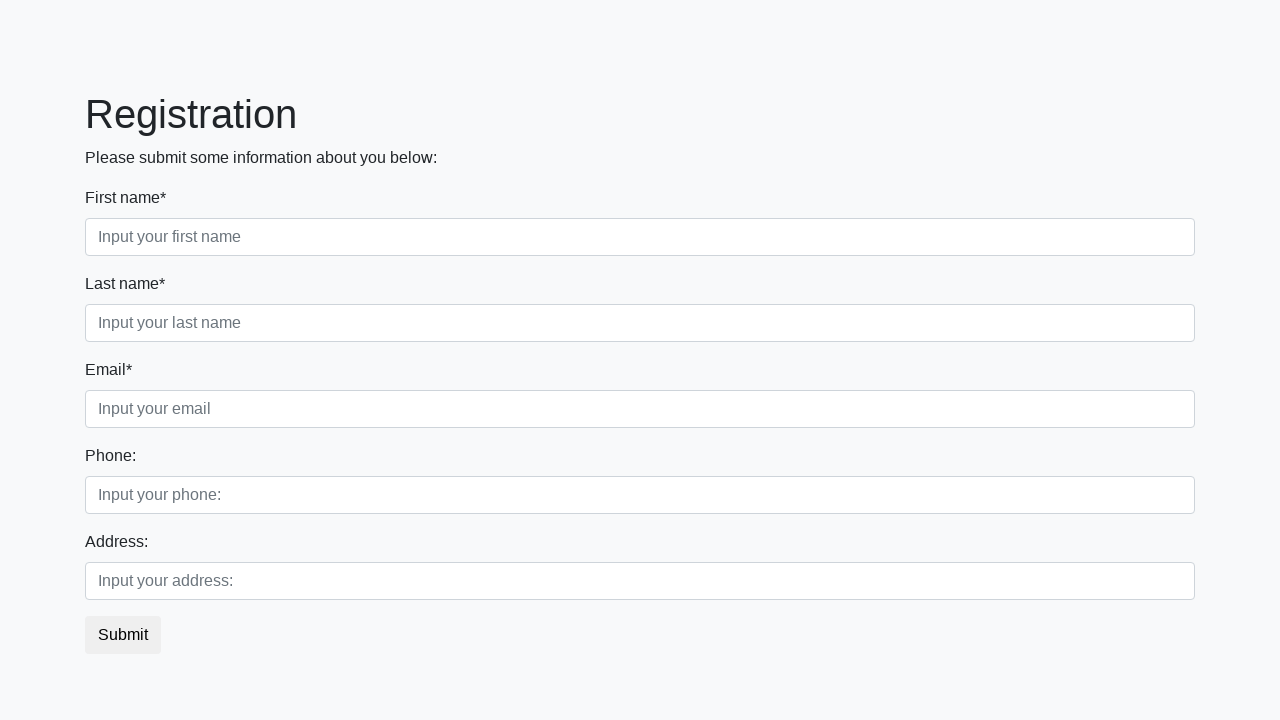

Filled first name field with 'Ivan' on .first_block .first_class input.first
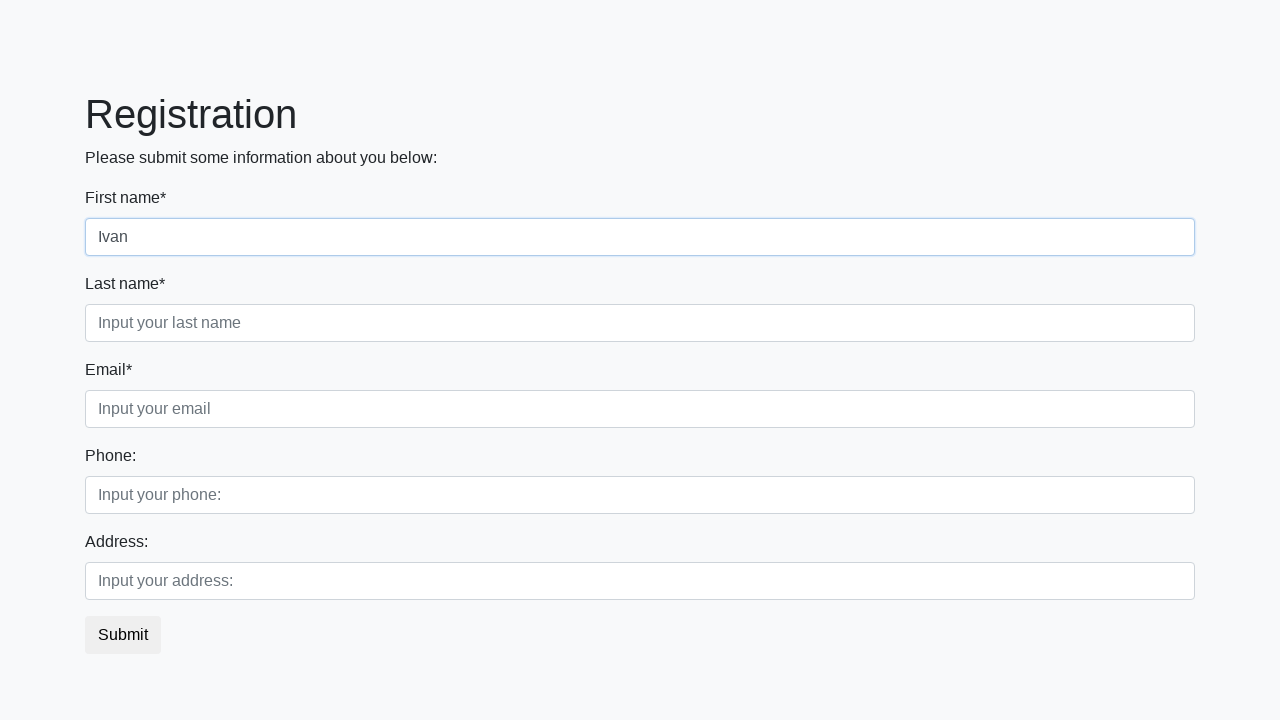

Filled last name field with 'Petrov' on .first_block .second_class input.second
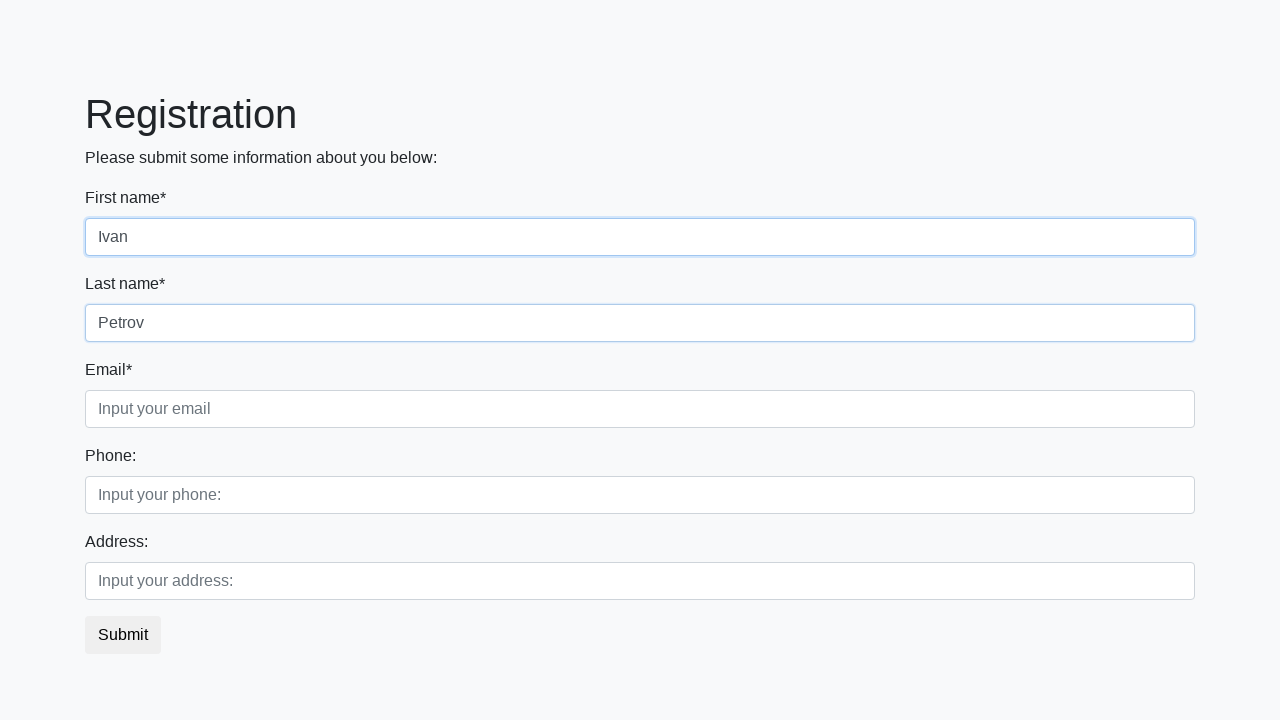

Filled email field with 'test@test.com' on .first_block .third_class input.third
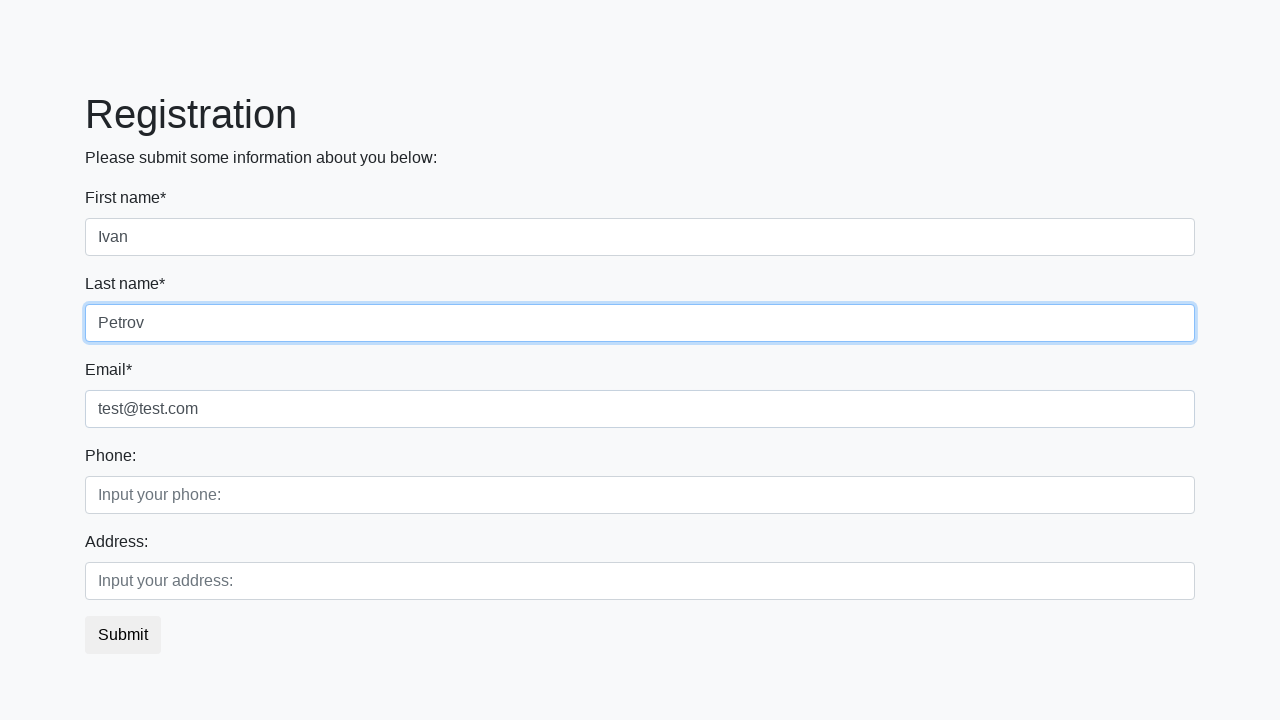

Clicked submit button at (123, 635) on button.btn
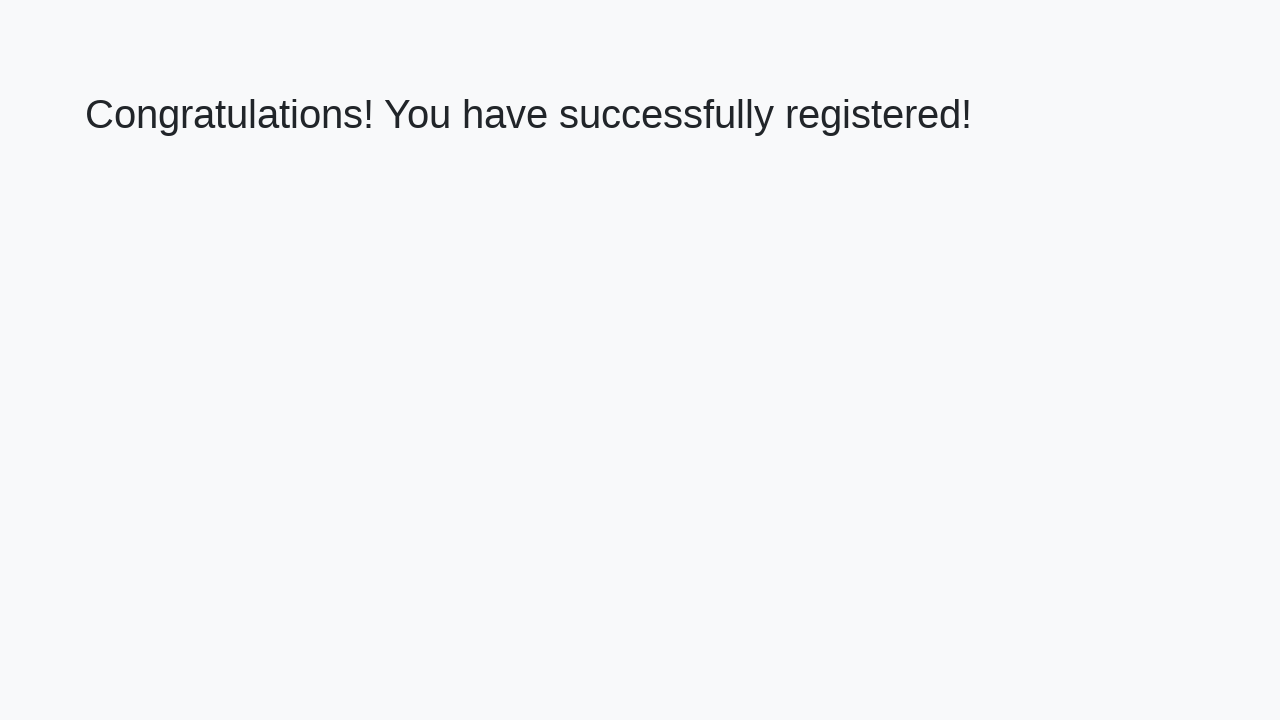

Success message h1 element appeared
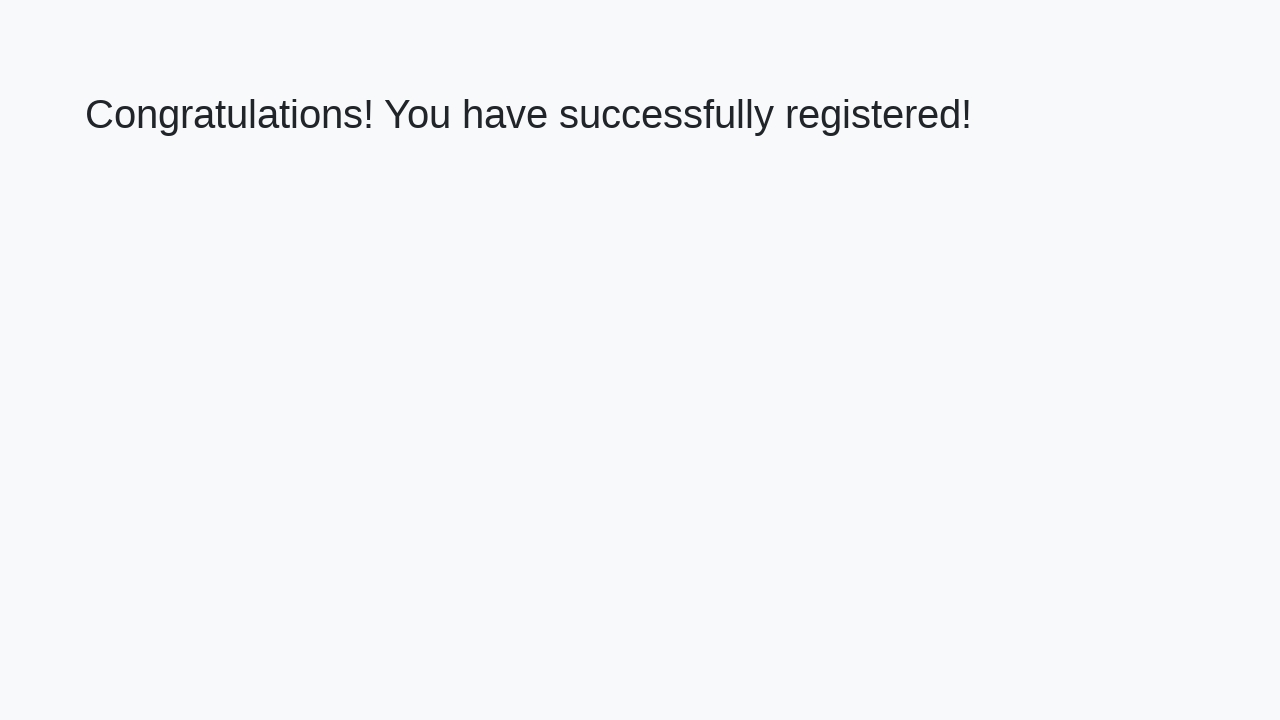

Retrieved success message text: 'Congratulations! You have successfully registered!'
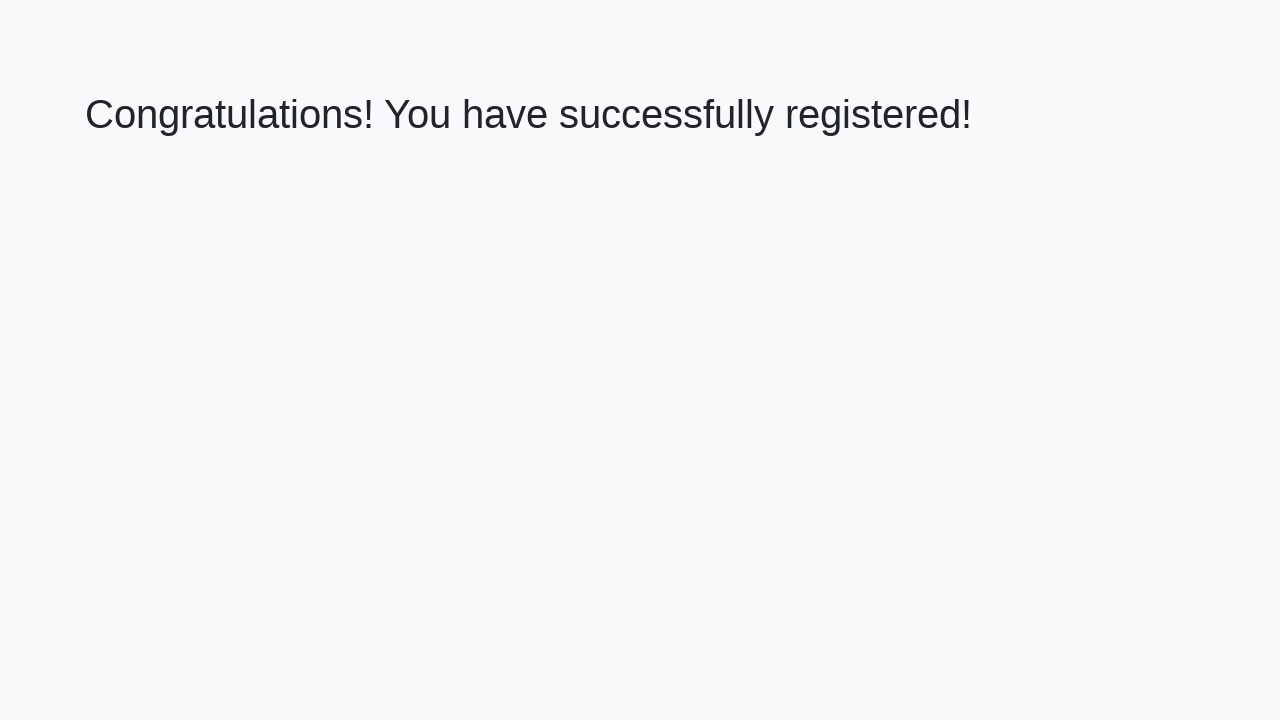

Verified success message matches expected text
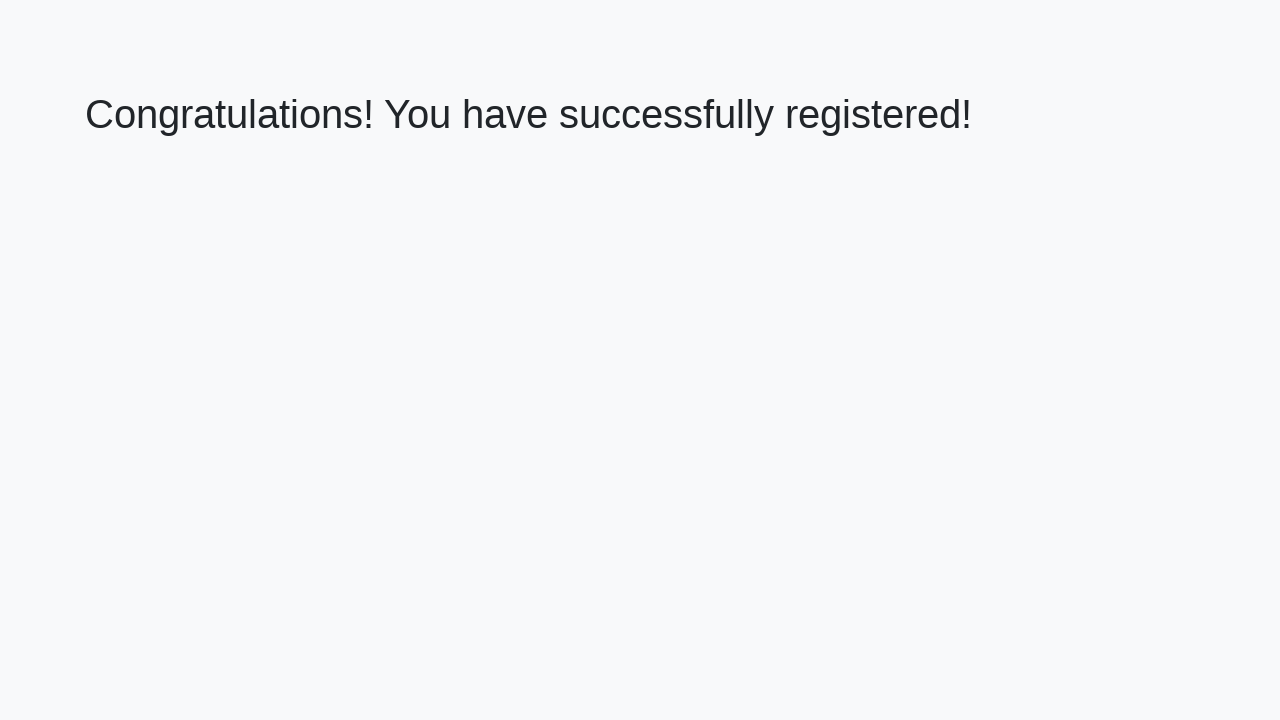

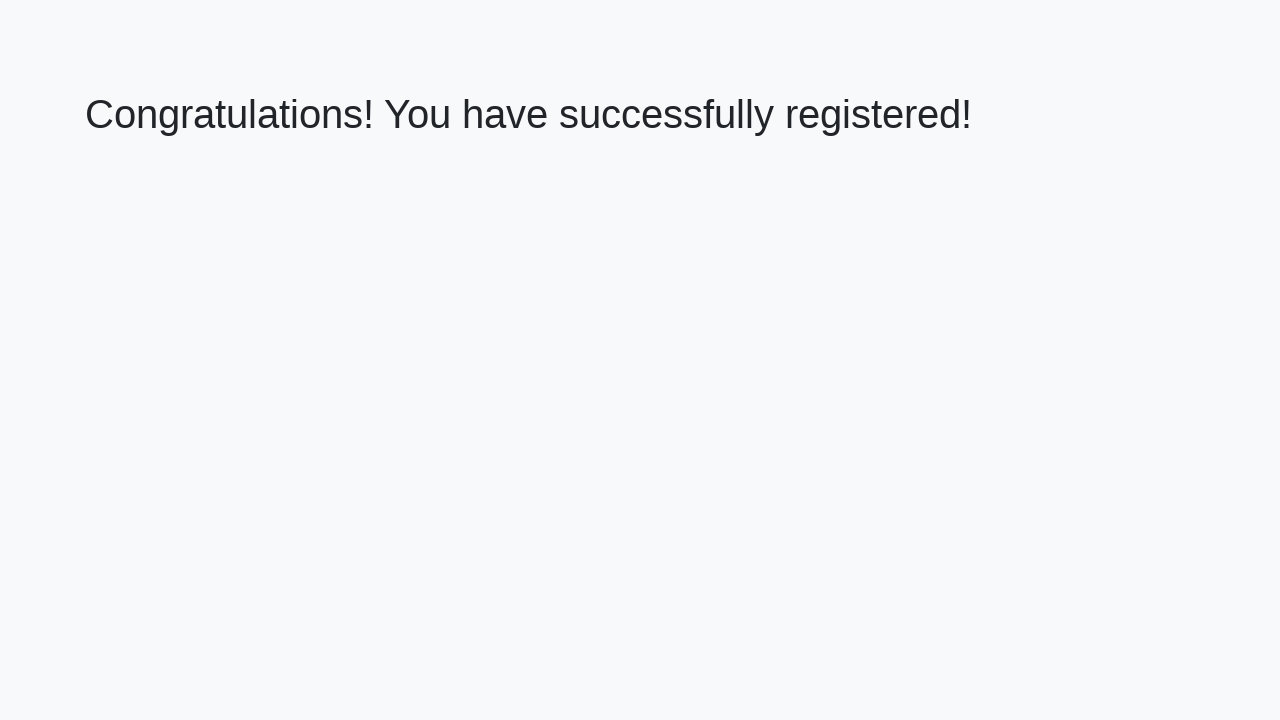